Tests marking individual items as complete by creating two items and checking them

Starting URL: https://demo.playwright.dev/todomvc

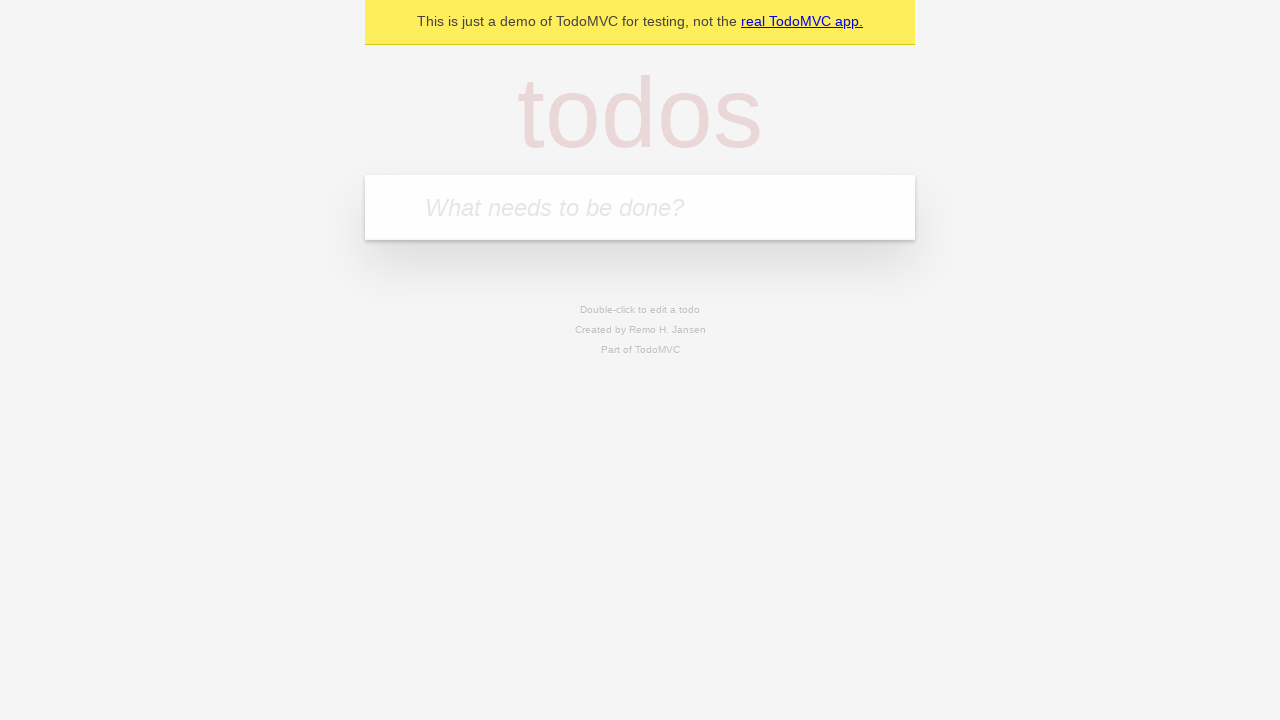

Filled new todo input with 'buy some cheese' on .new-todo
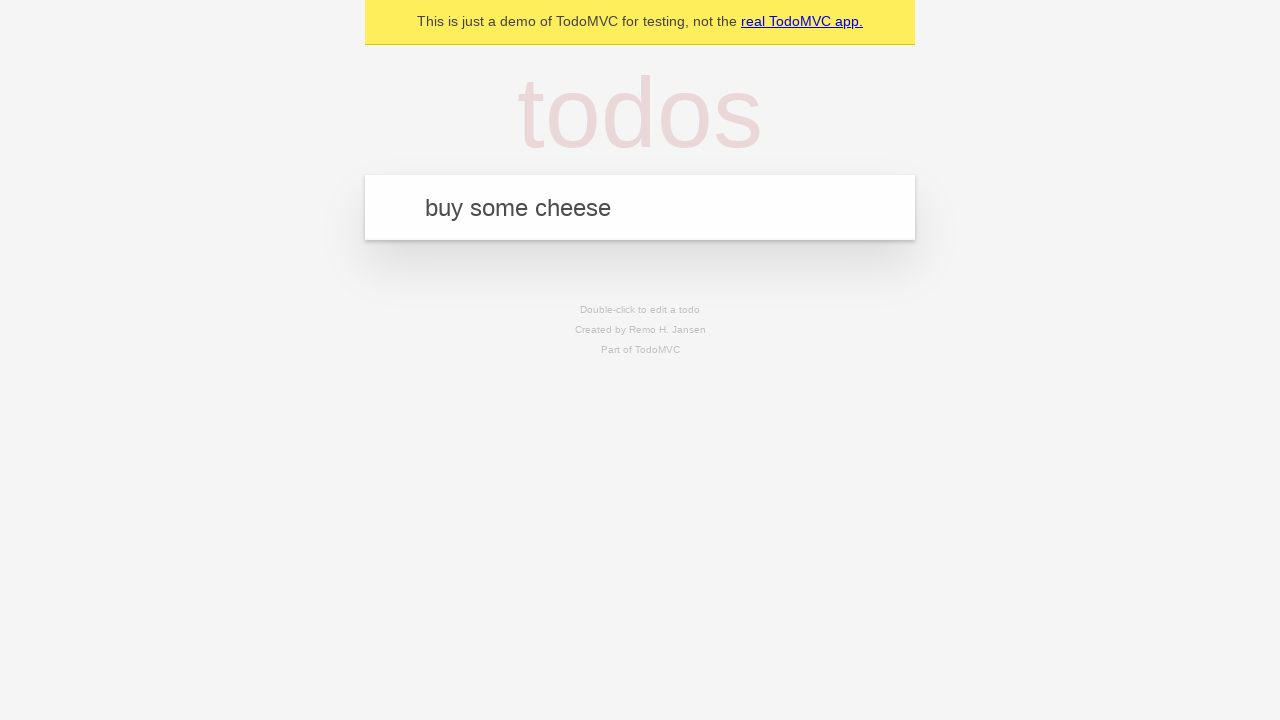

Pressed Enter to create first todo item on .new-todo
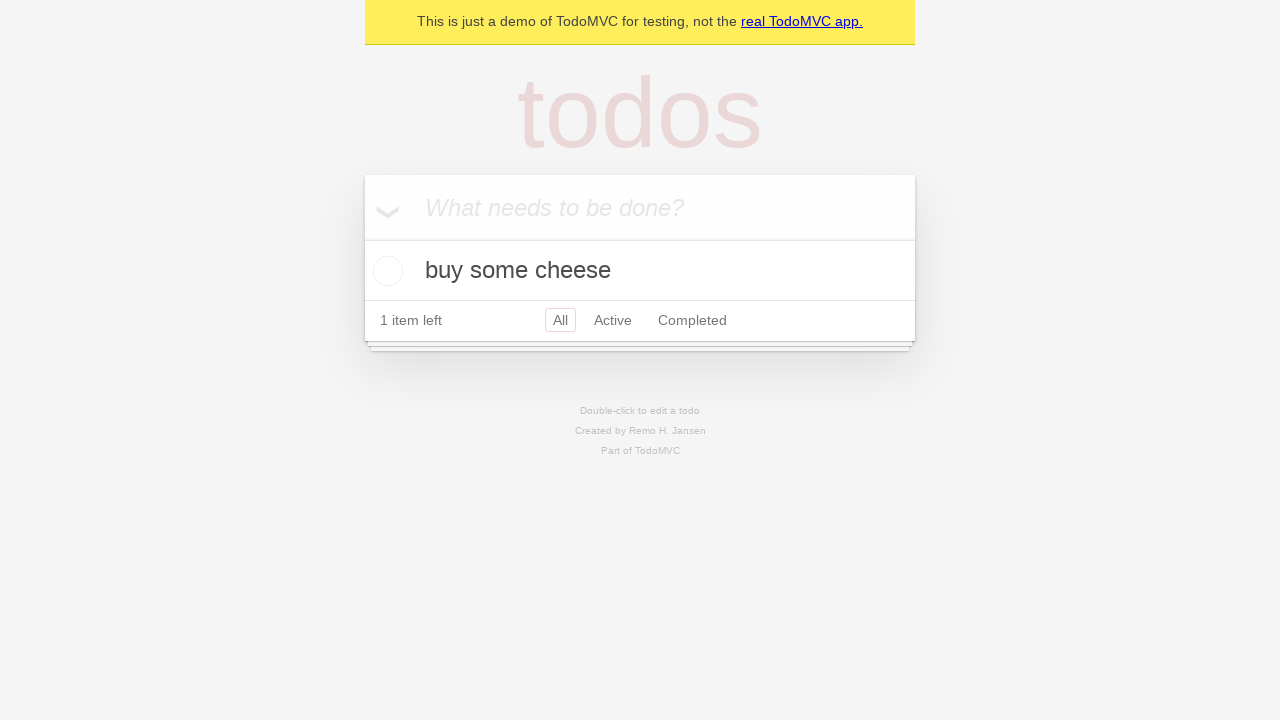

Filled new todo input with 'feed the cat' on .new-todo
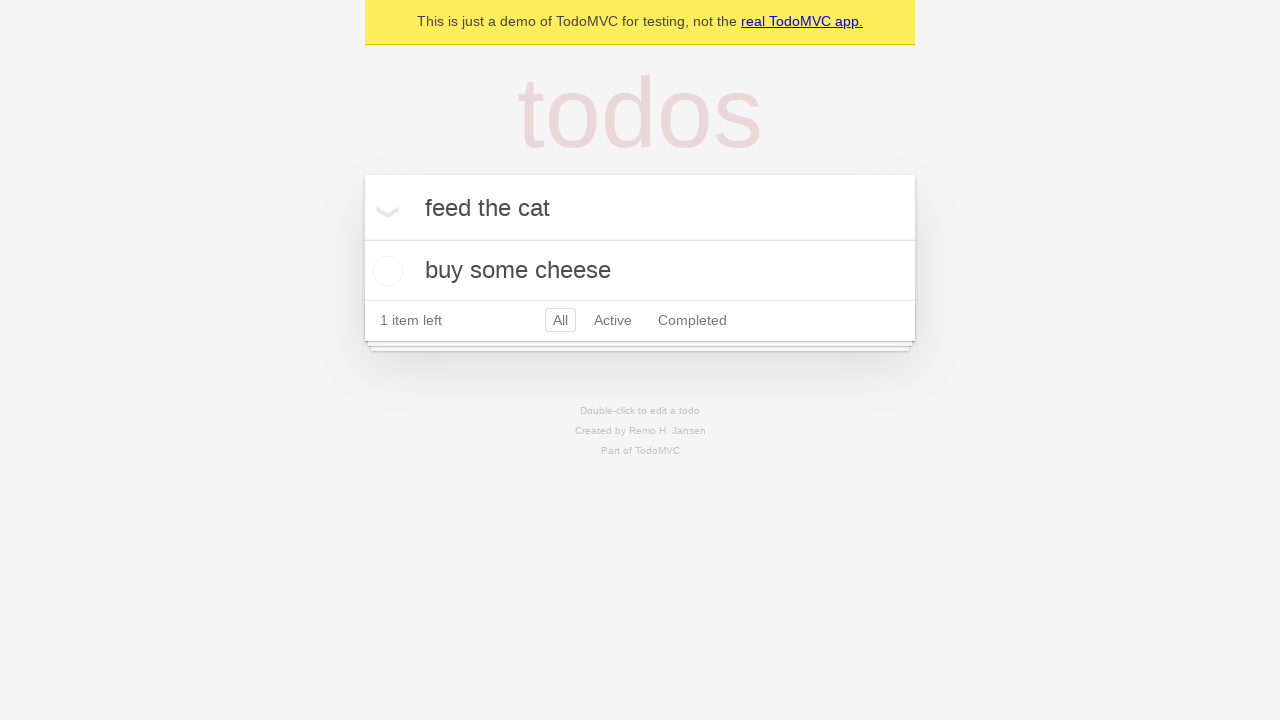

Pressed Enter to create second todo item on .new-todo
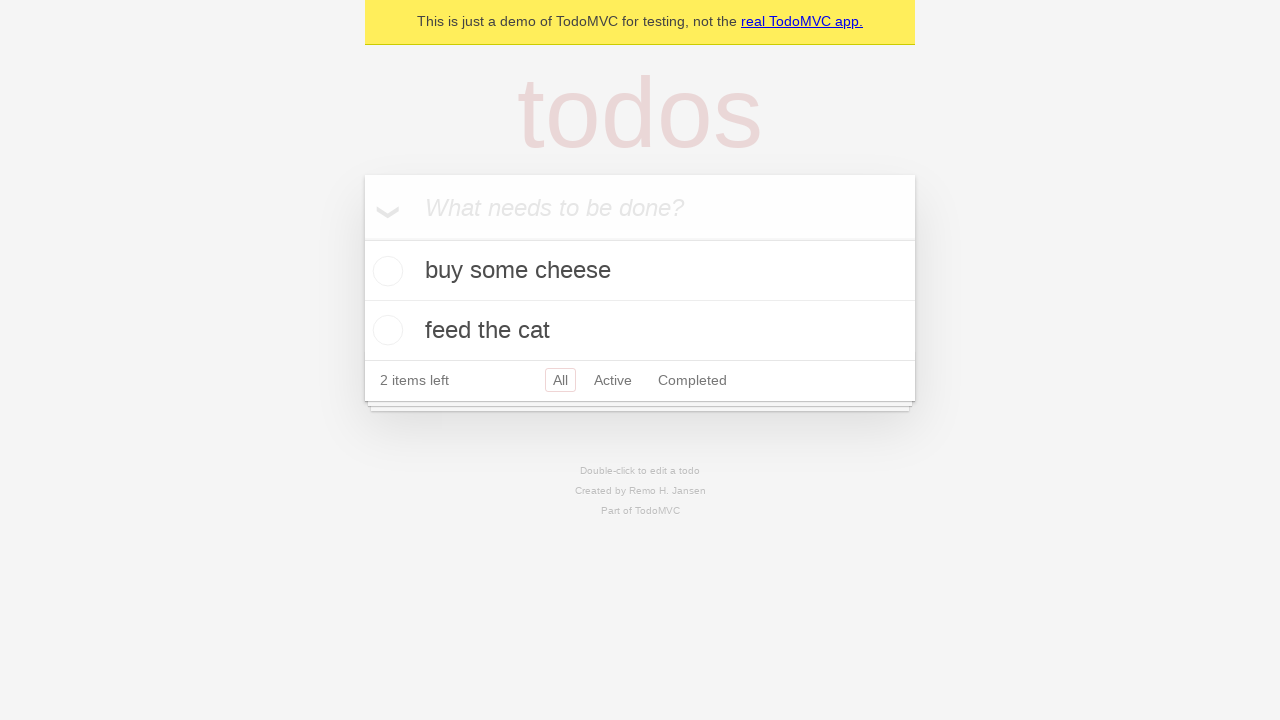

Waited for second todo item to appear in list
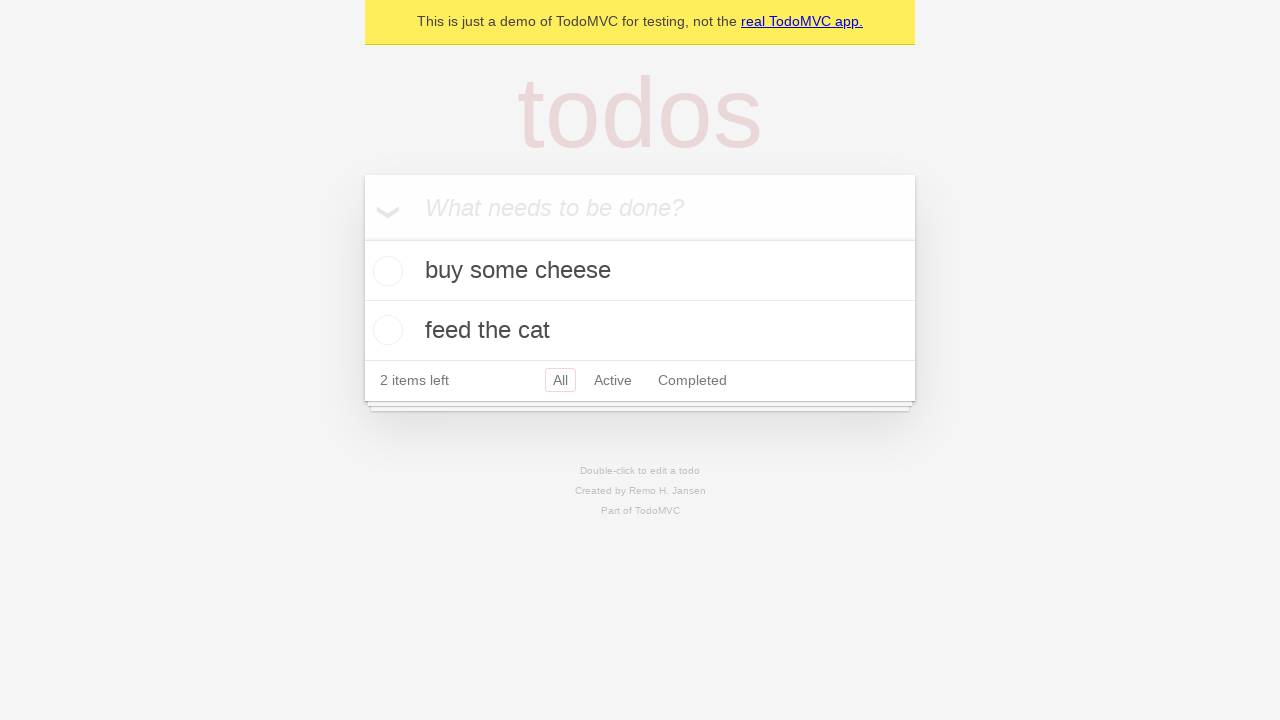

Located first todo item
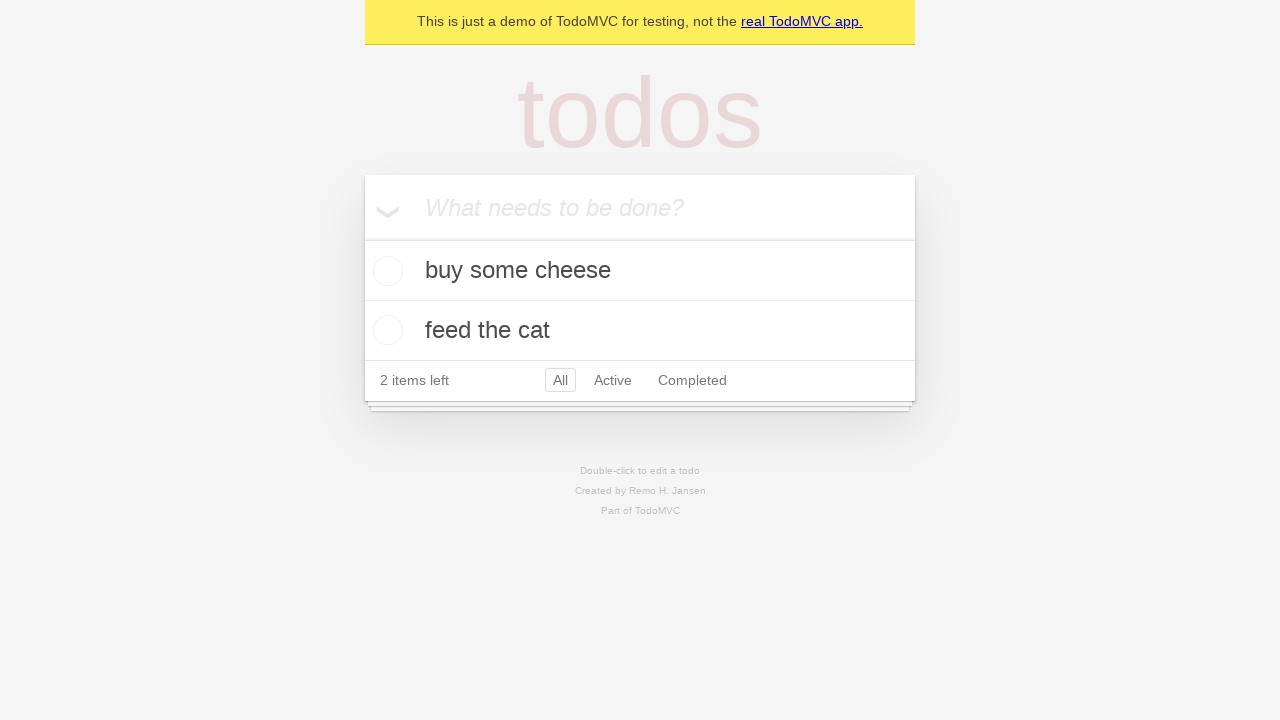

Marked first todo item as complete at (385, 271) on .todo-list li >> nth=0 >> .toggle
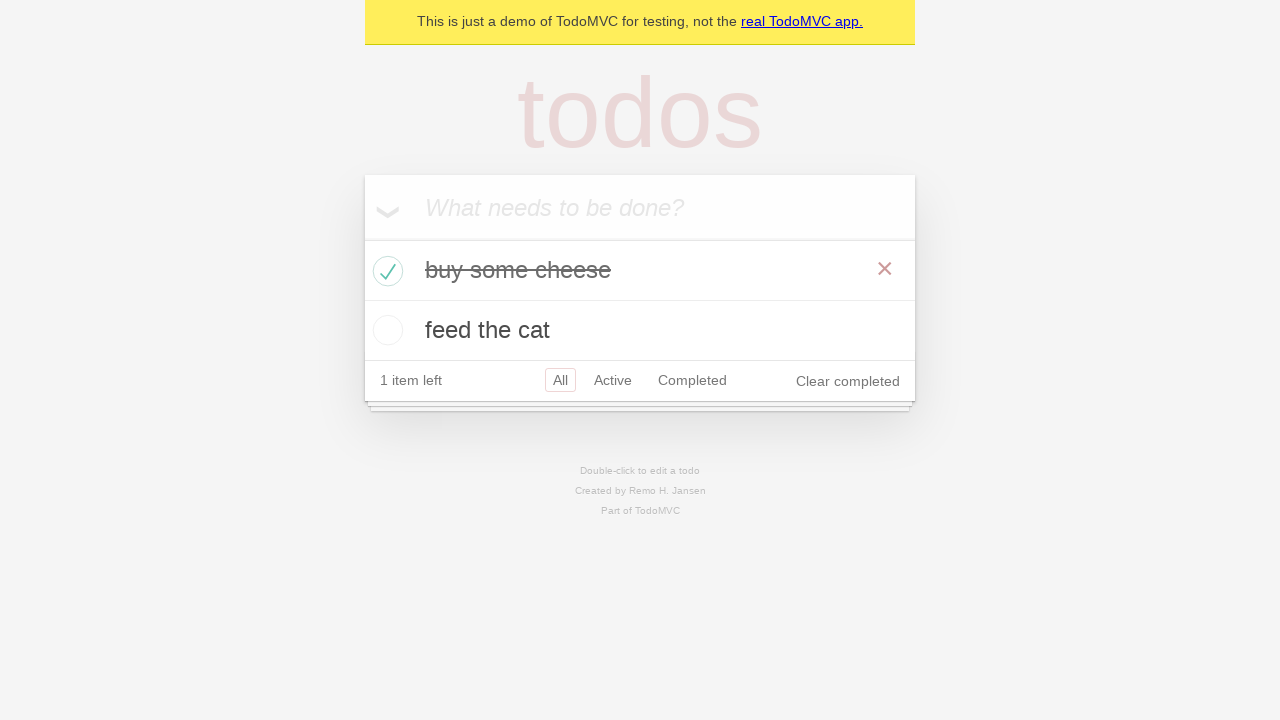

Located second todo item
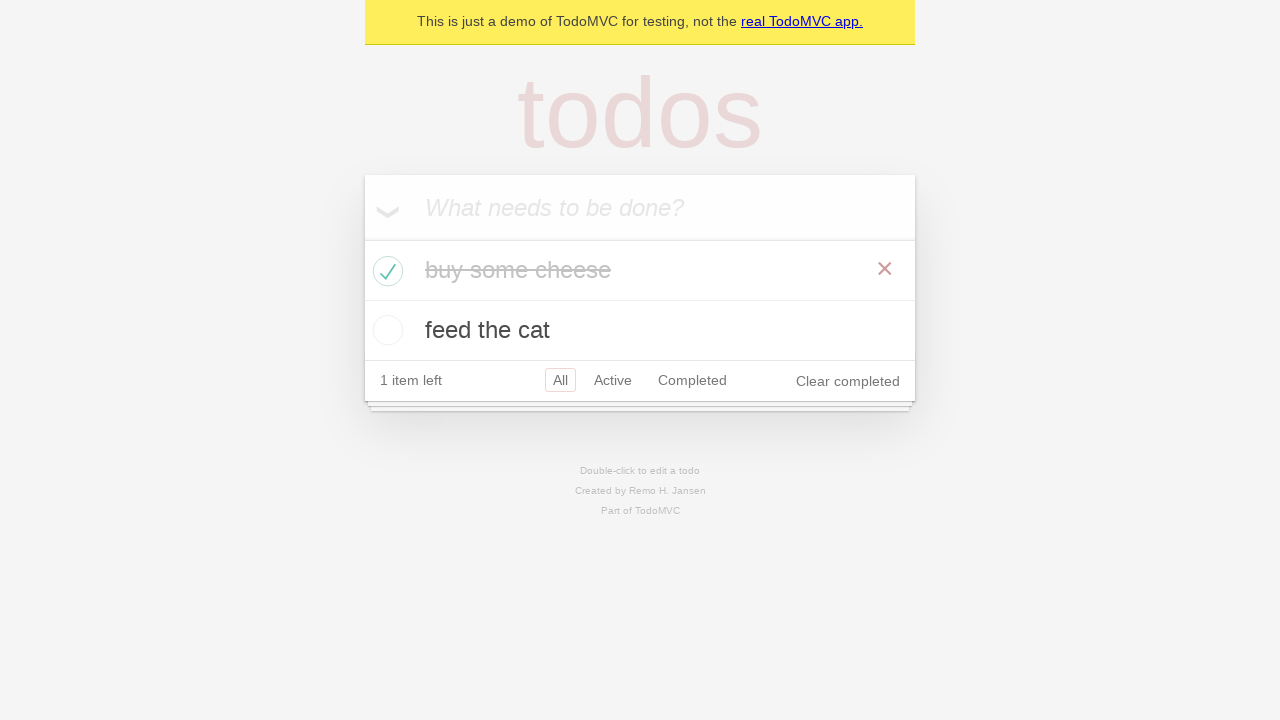

Marked second todo item as complete at (385, 330) on .todo-list li >> nth=1 >> .toggle
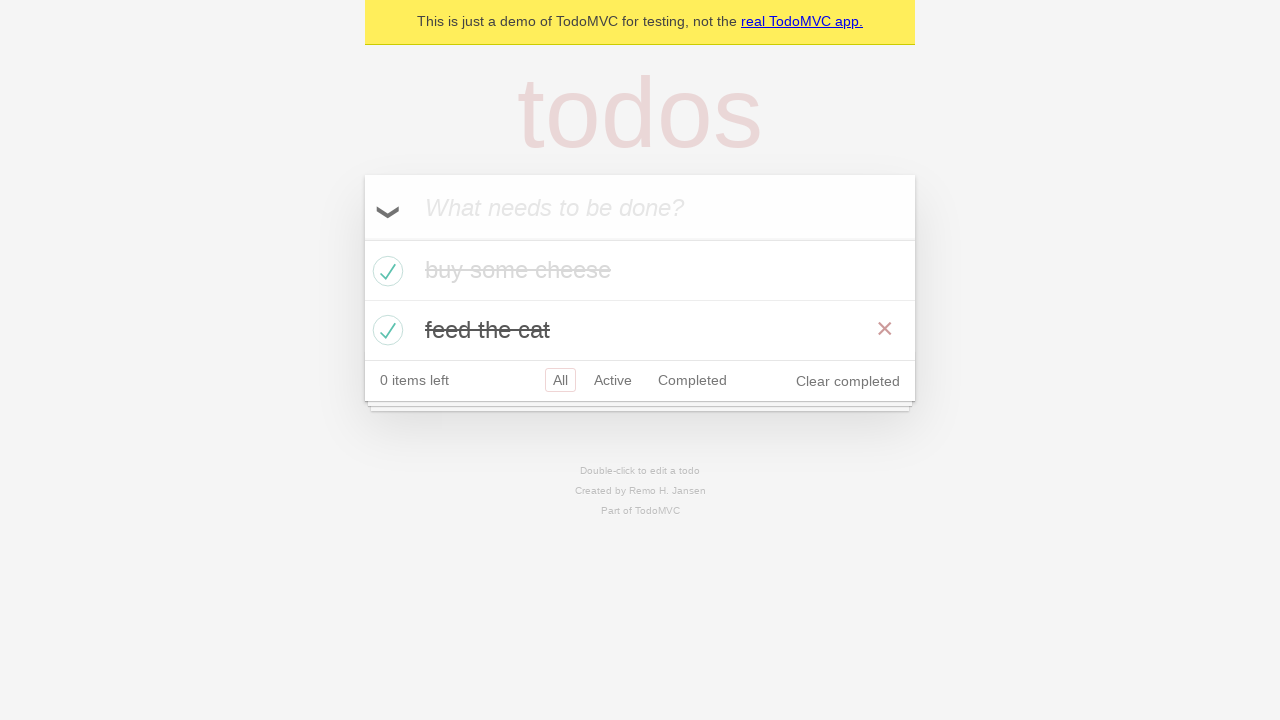

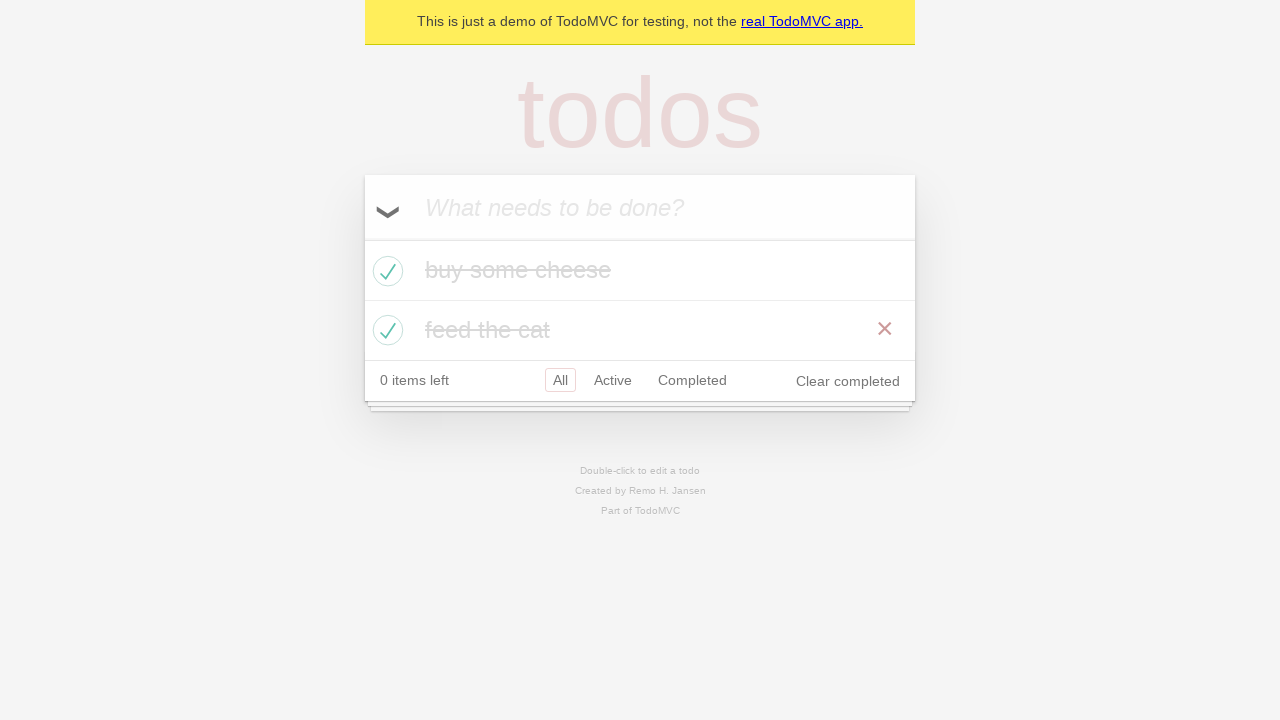